Tests the job posting workflow on a job board by filling out job details (title, description, company info, emails), previewing the listing, submitting it, and verifying the job was posted correctly.

Starting URL: https://alchemy.hguy.co/jobs/

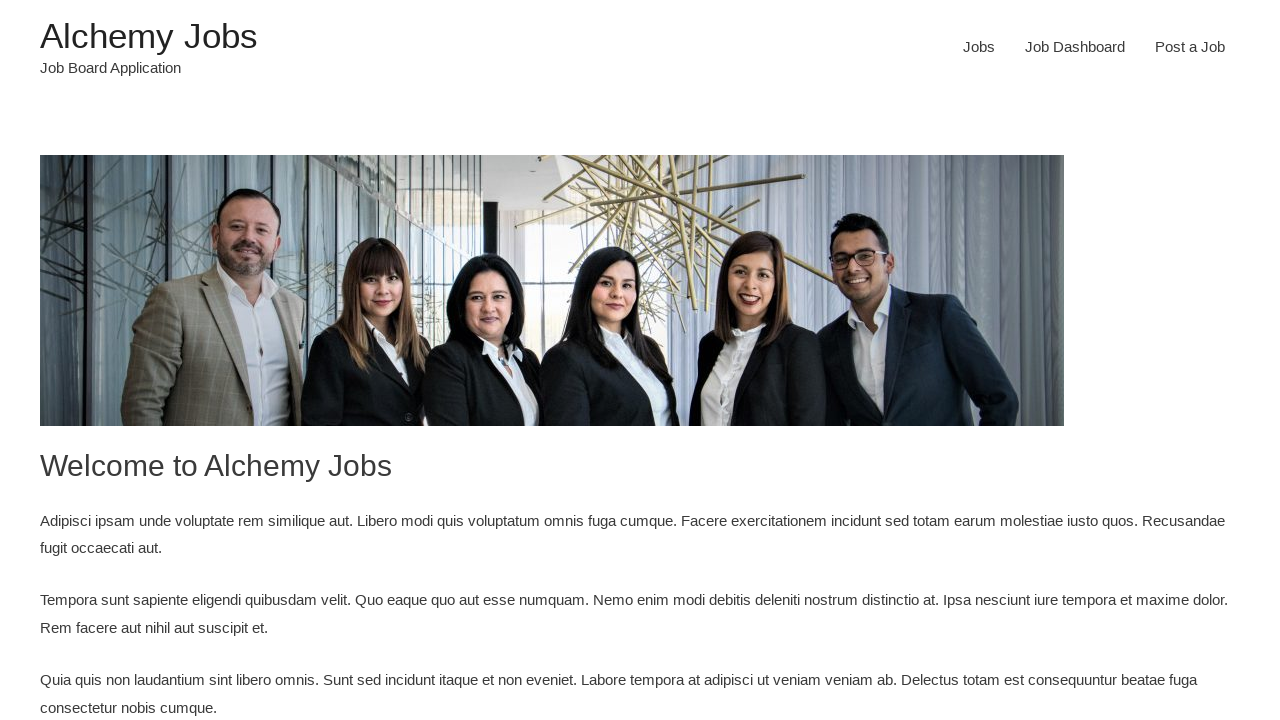

Clicked 'Post a Job' menu item at (1190, 47) on #menu-item-26
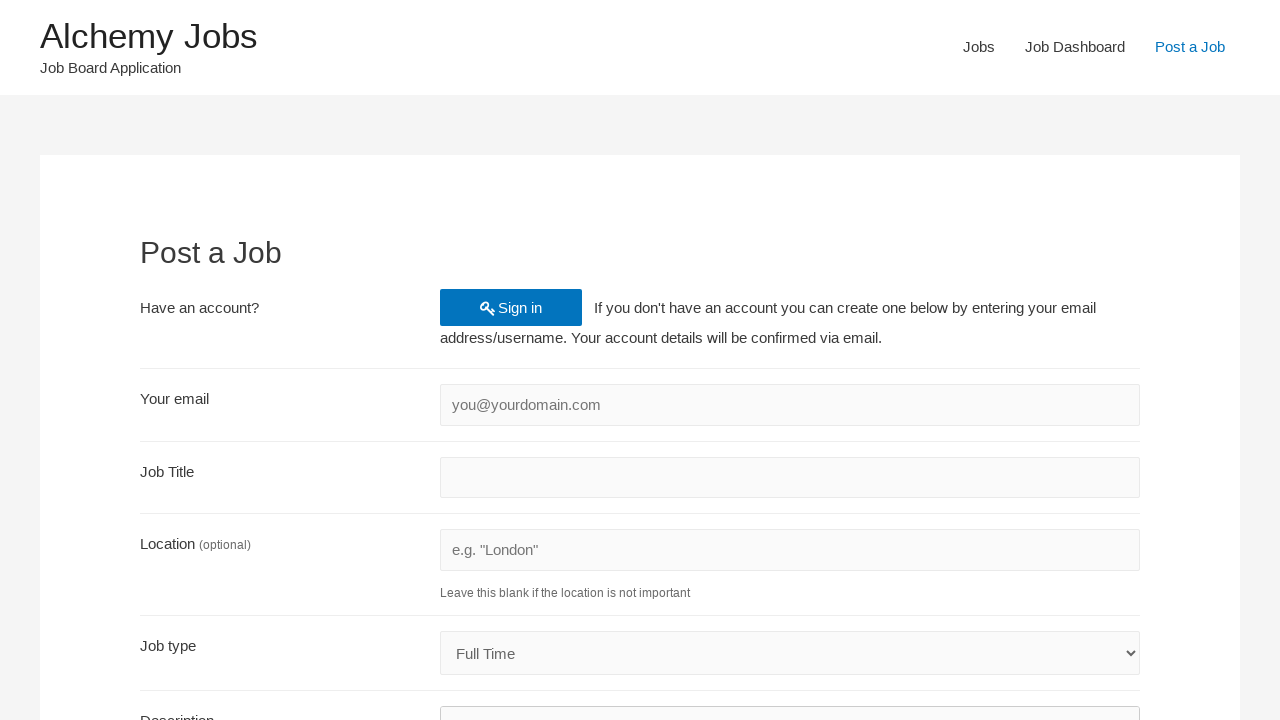

Filled in account creation email on #create_account_email
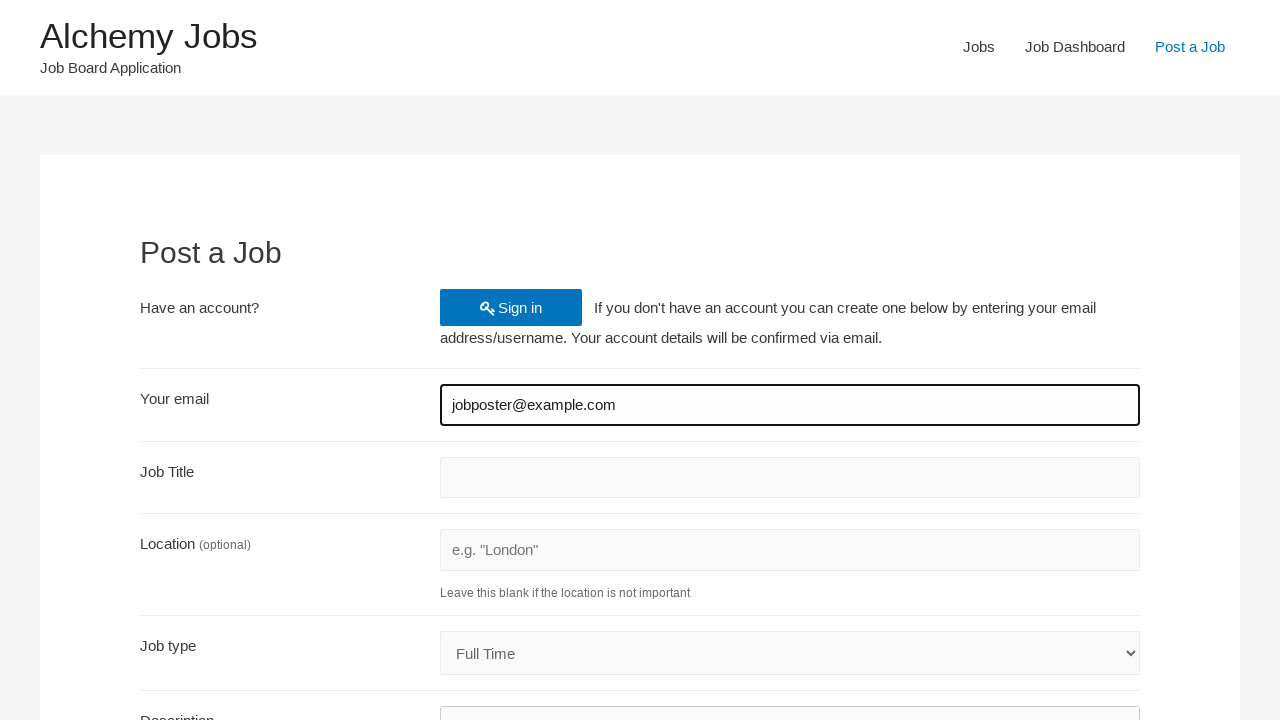

Filled in job title 'Senior QA Engineer' on #job_title
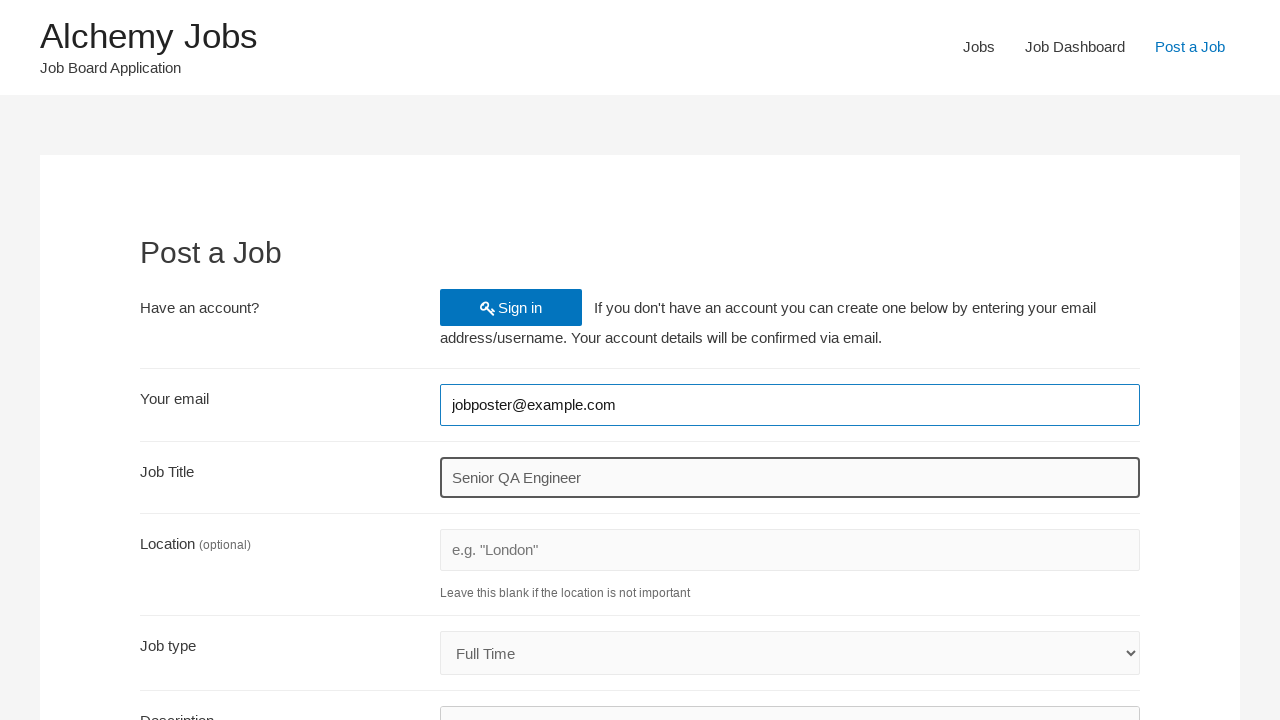

Filled in job description in TinyMCE editor on #job_description_ifr >> internal:control=enter-frame >> body
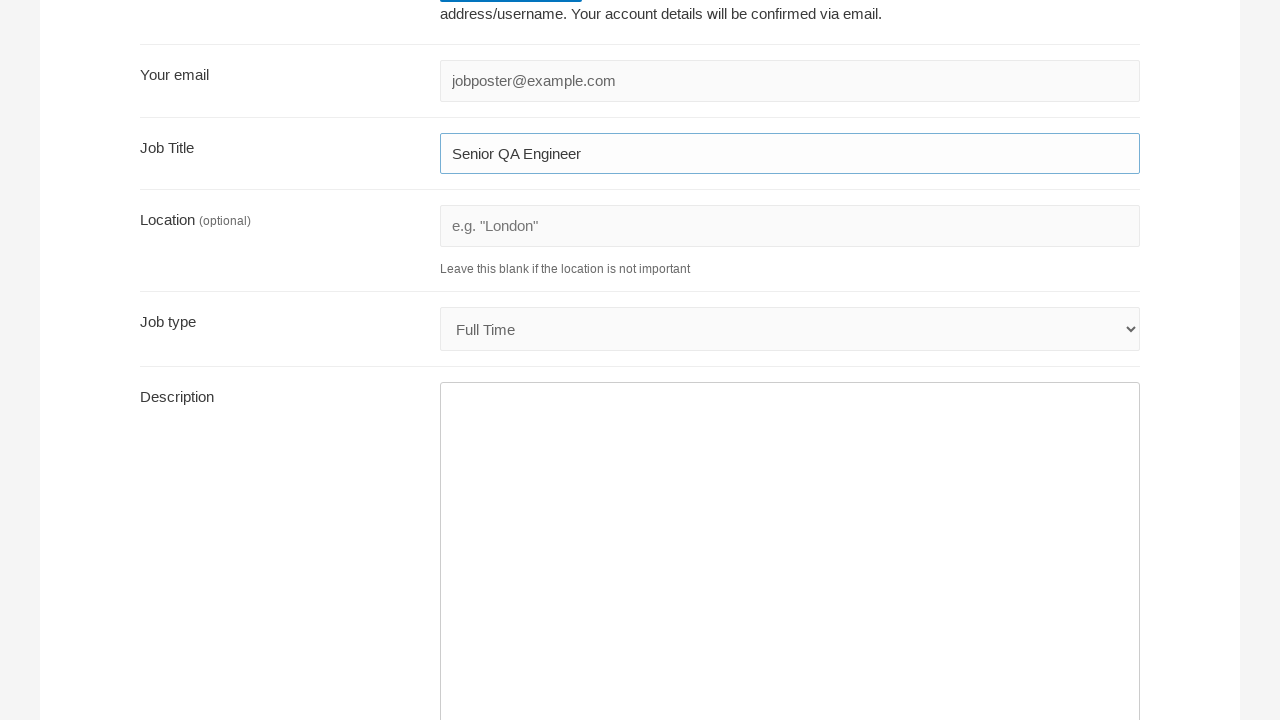

Filled in application email on #application
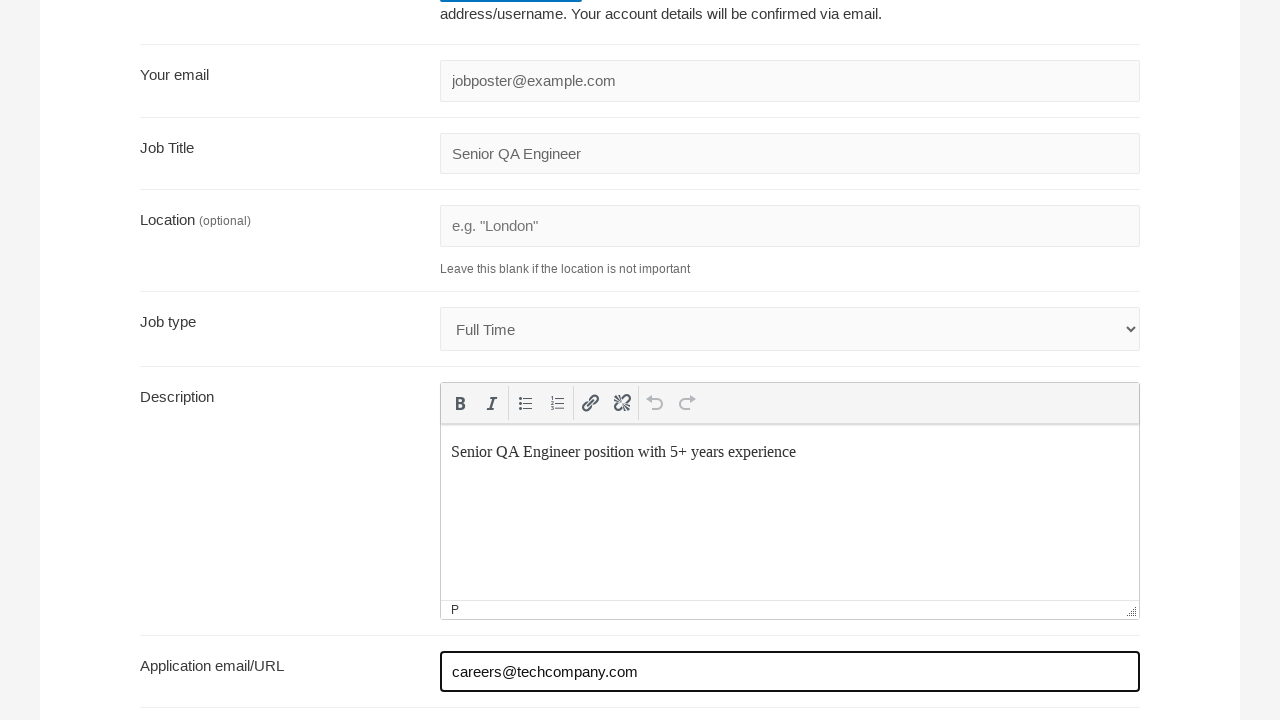

Filled in company name 'TechCorp Industries' on #company_name
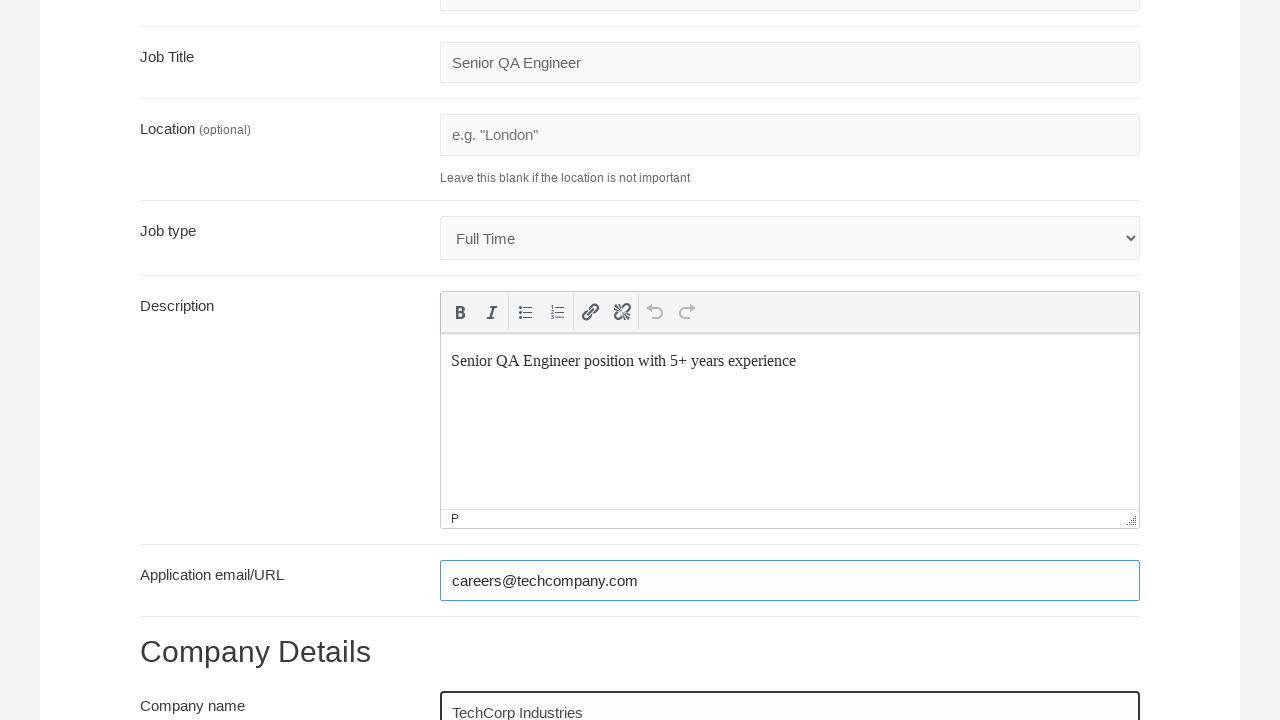

Clicked Preview button to preview job listing at (207, 532) on input[value='Preview']
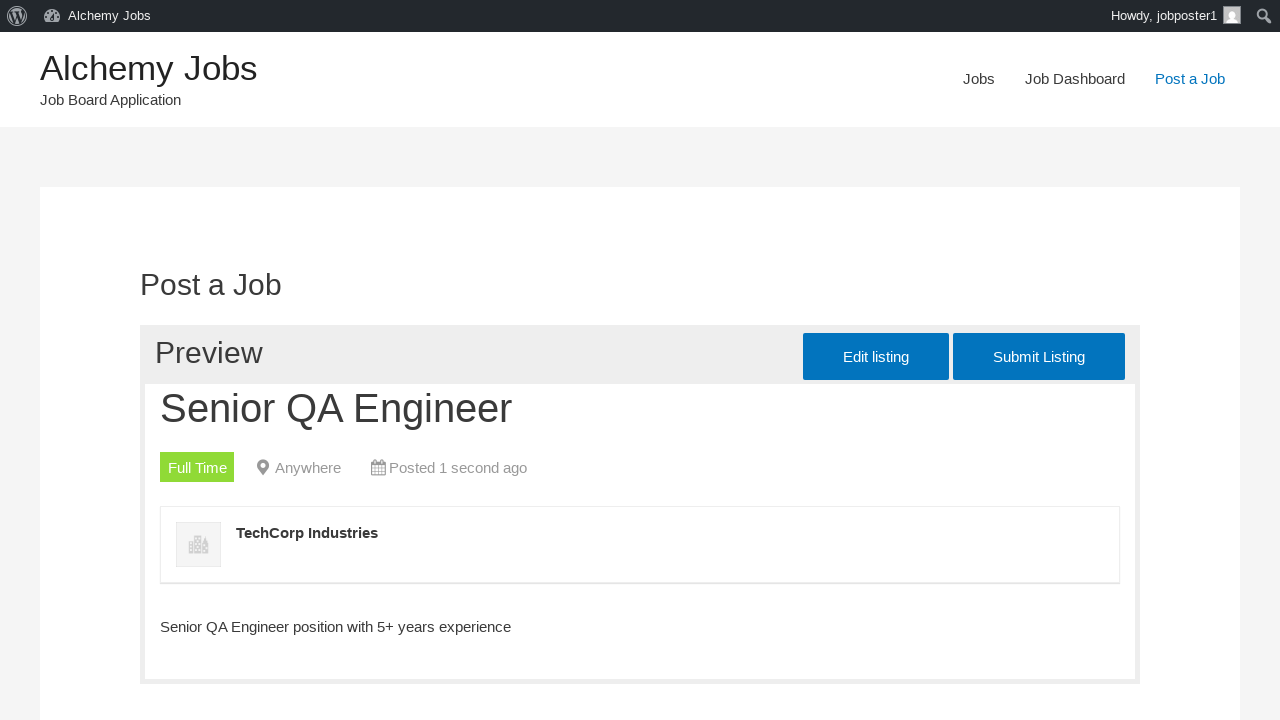

Submit Listing button appeared and is visible
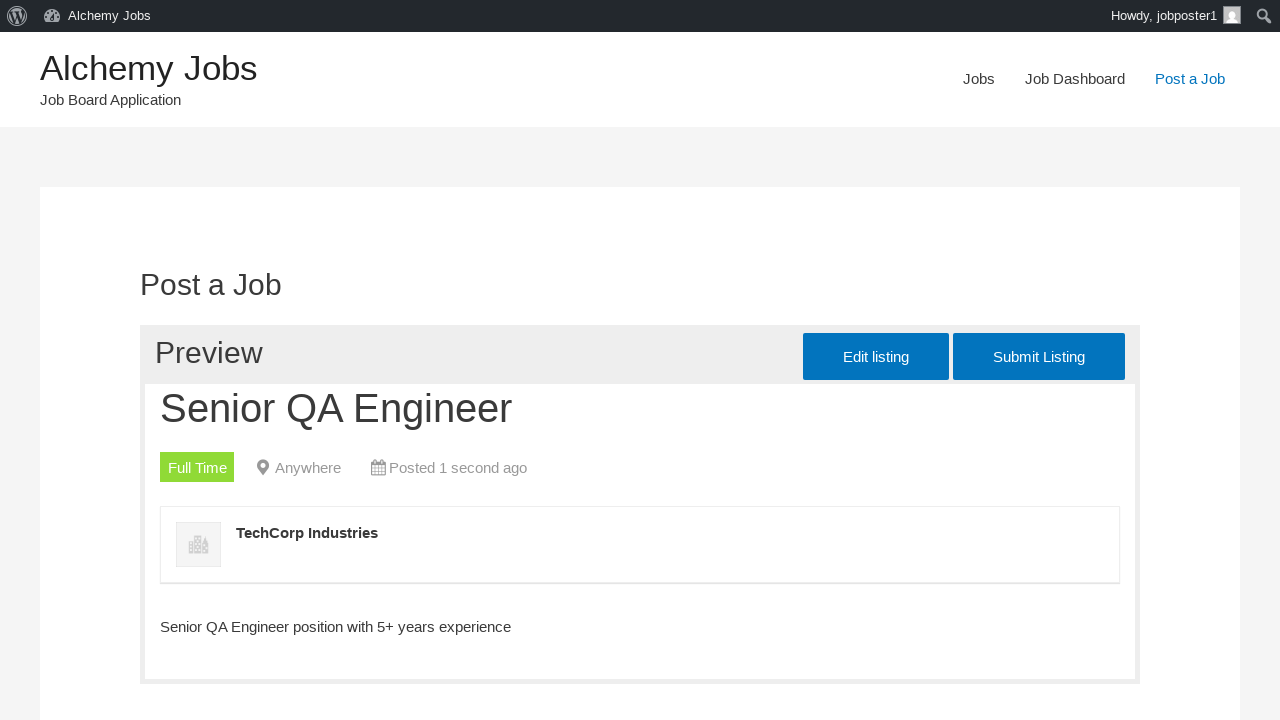

Clicked Submit Listing button to post the job at (1039, 357) on input[value='Submit Listing']
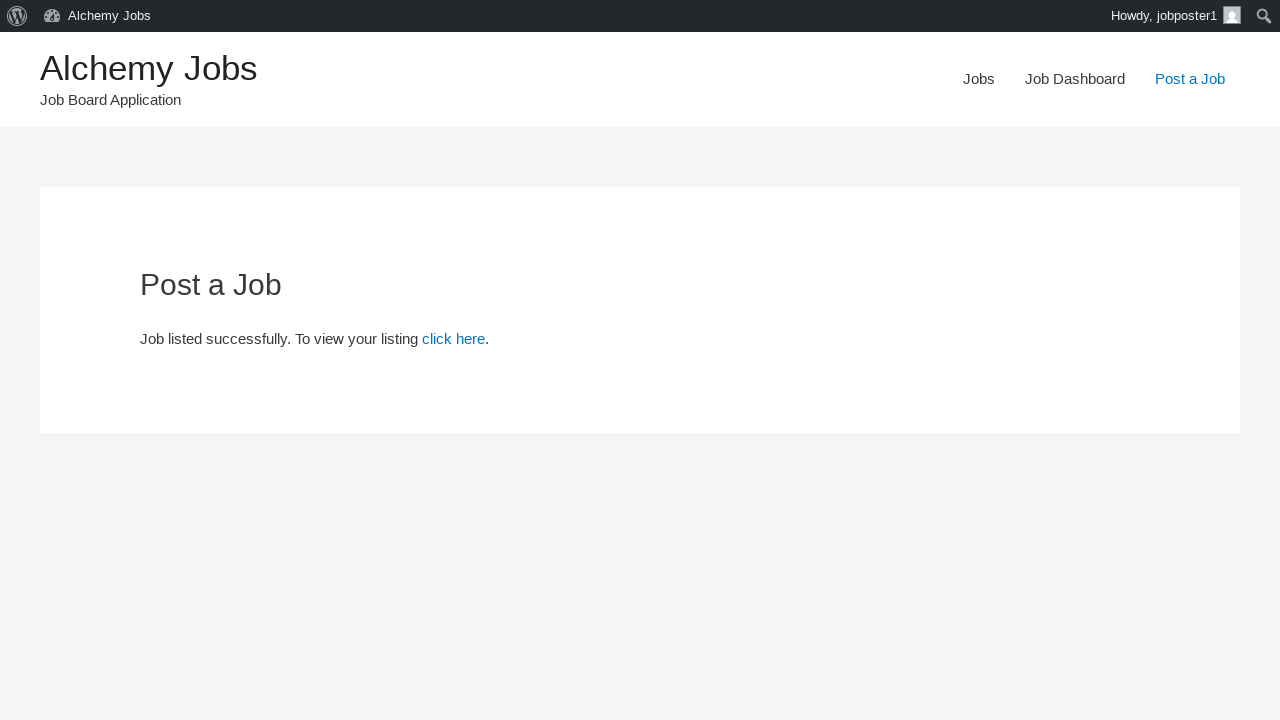

Clicked 'click here' link to view the posted job listing at (454, 339) on a:text('click here')
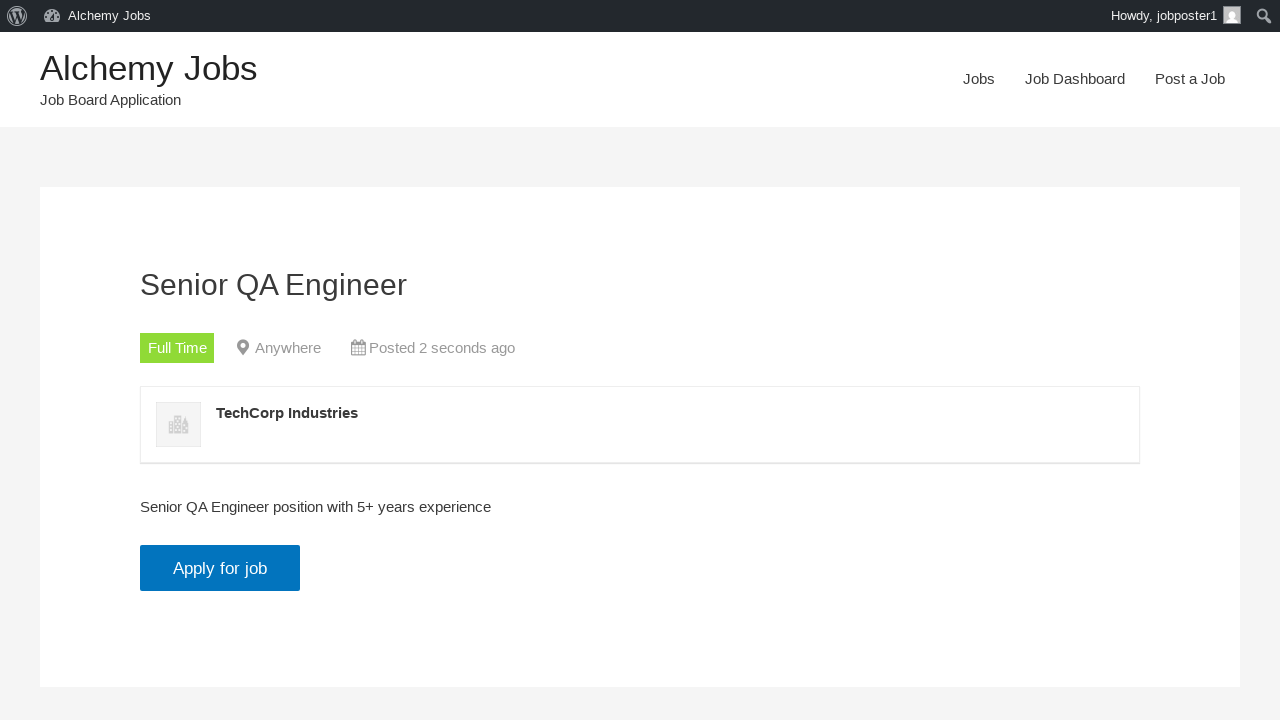

Job listing page loaded with job title displayed
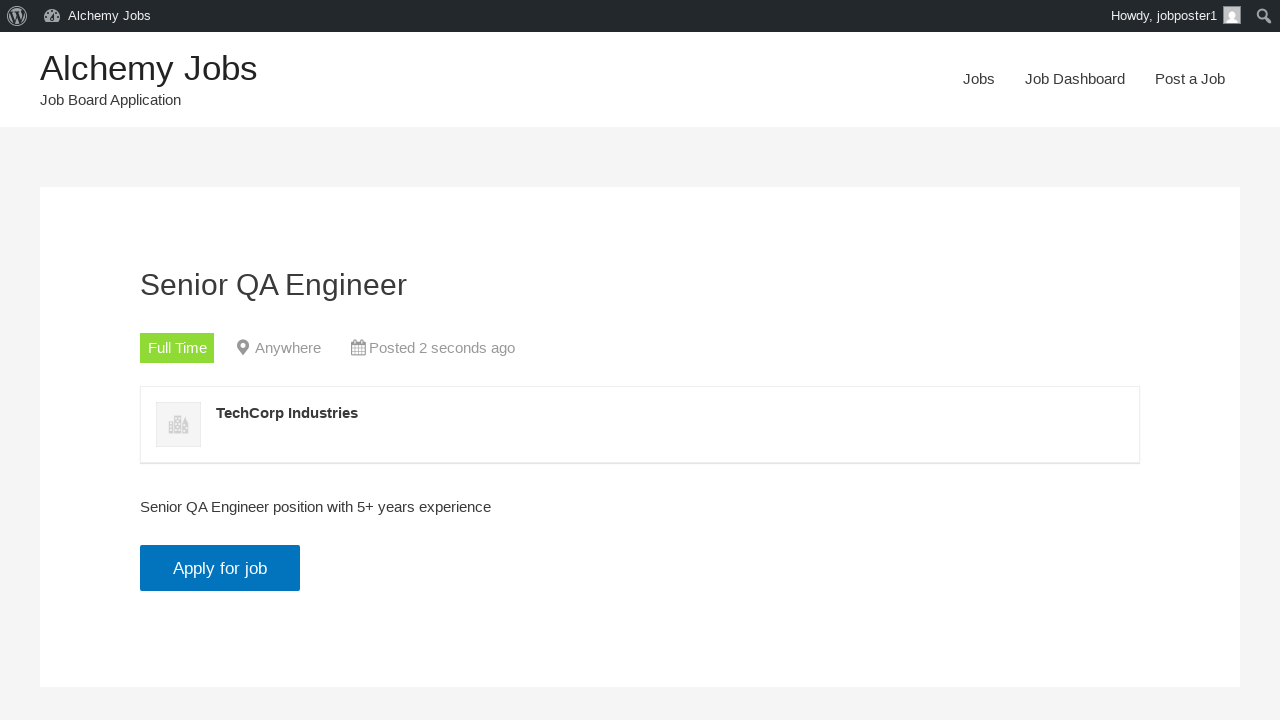

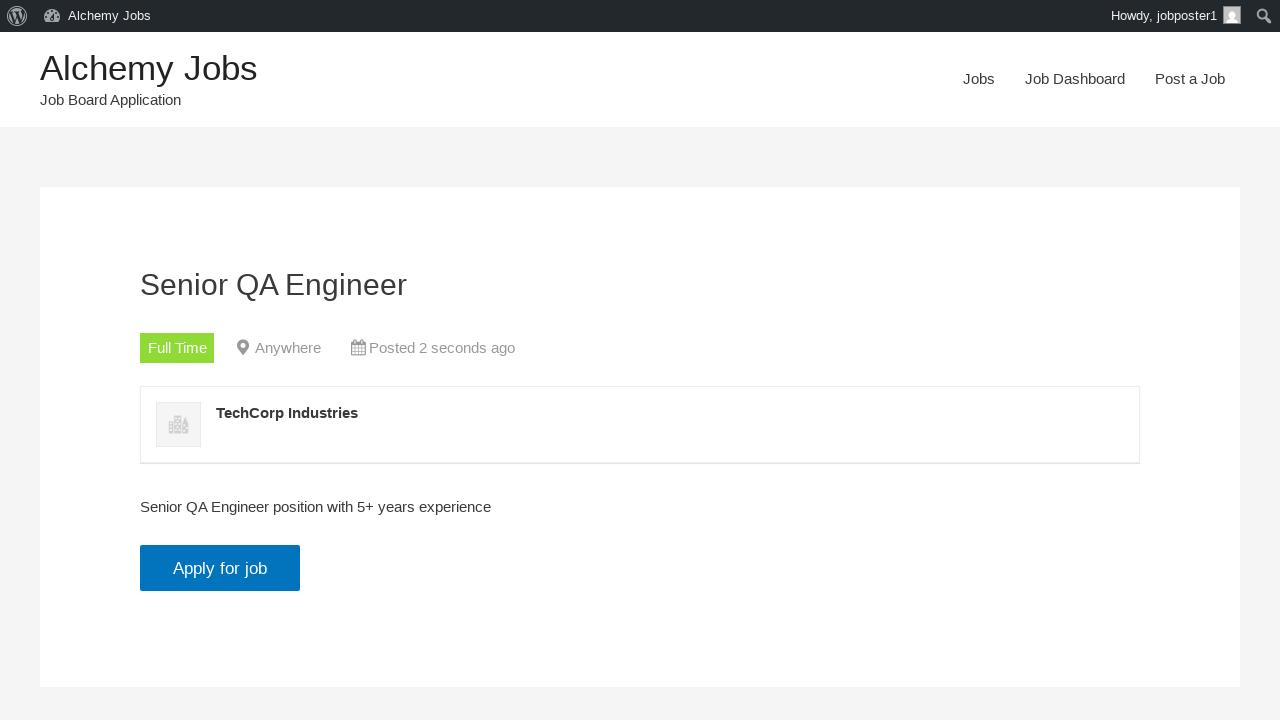